Tests dynamic checkbox controls by toggling visibility and interacting with the checkbox element

Starting URL: https://training-support.net/webelements/dynamic-controls

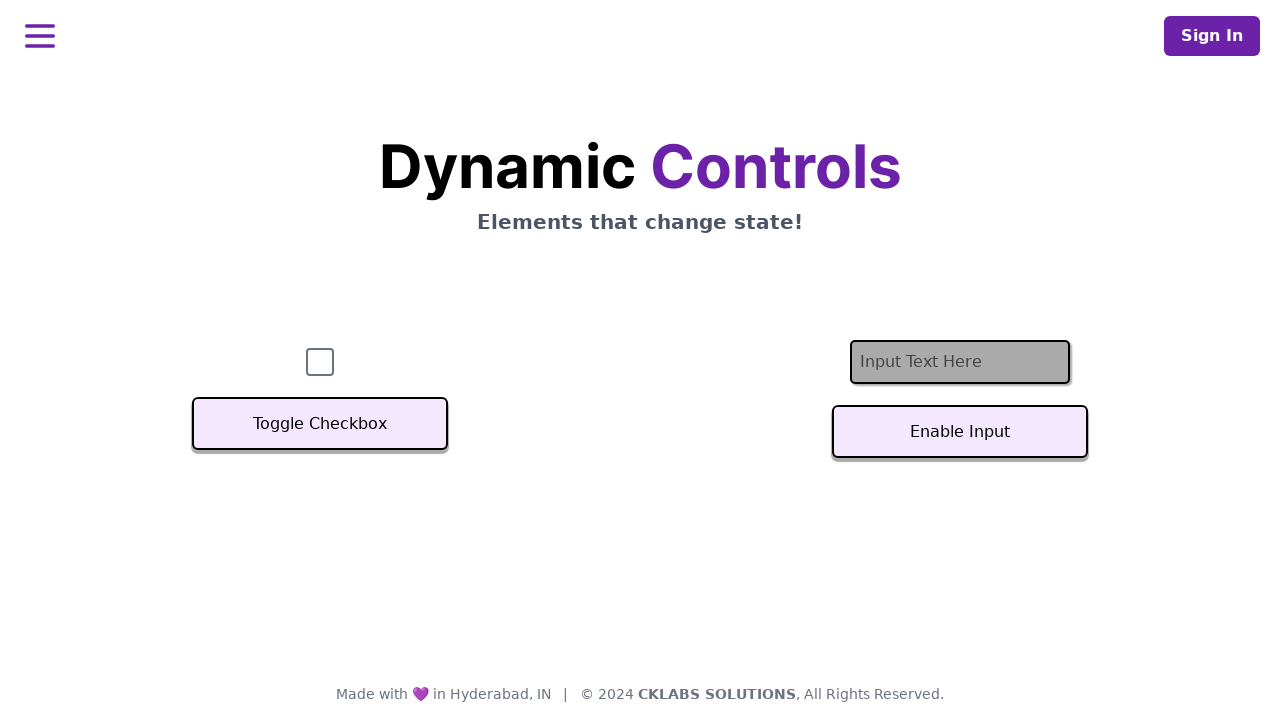

Clicked Toggle Checkbox button to hide checkbox at (320, 424) on button.svelte-sfj3o4
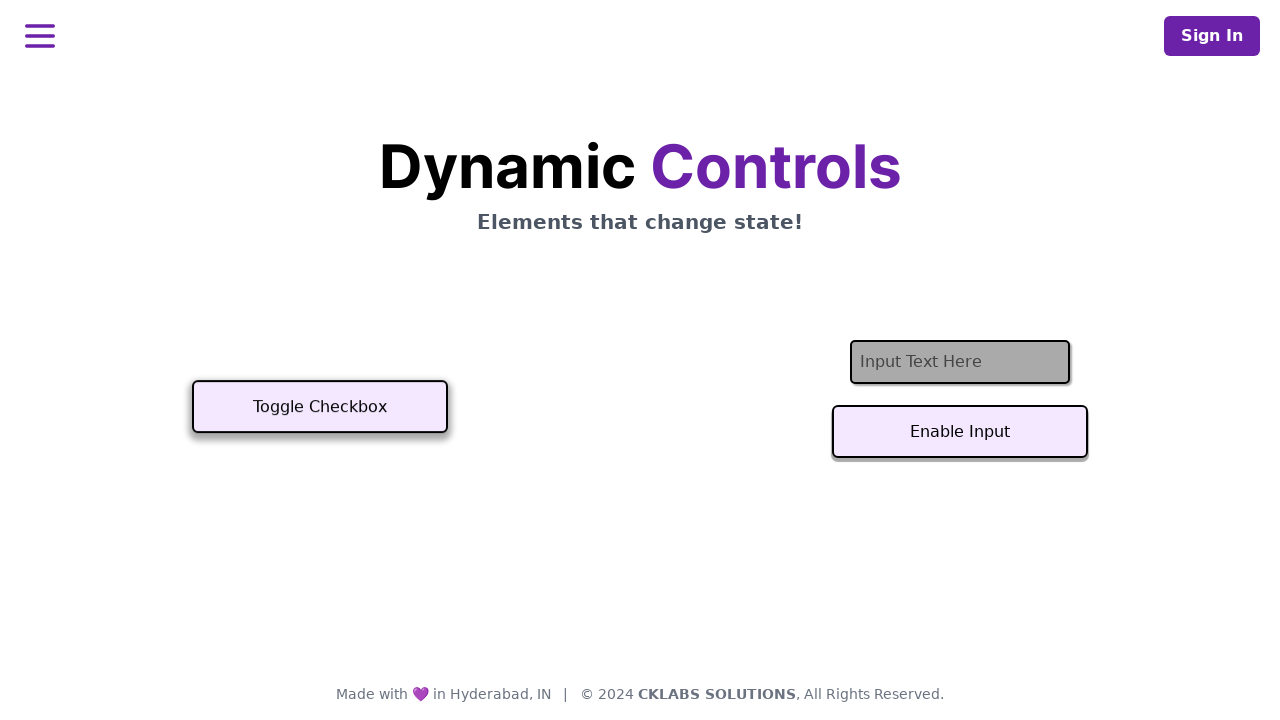

Checkbox element disappeared from view
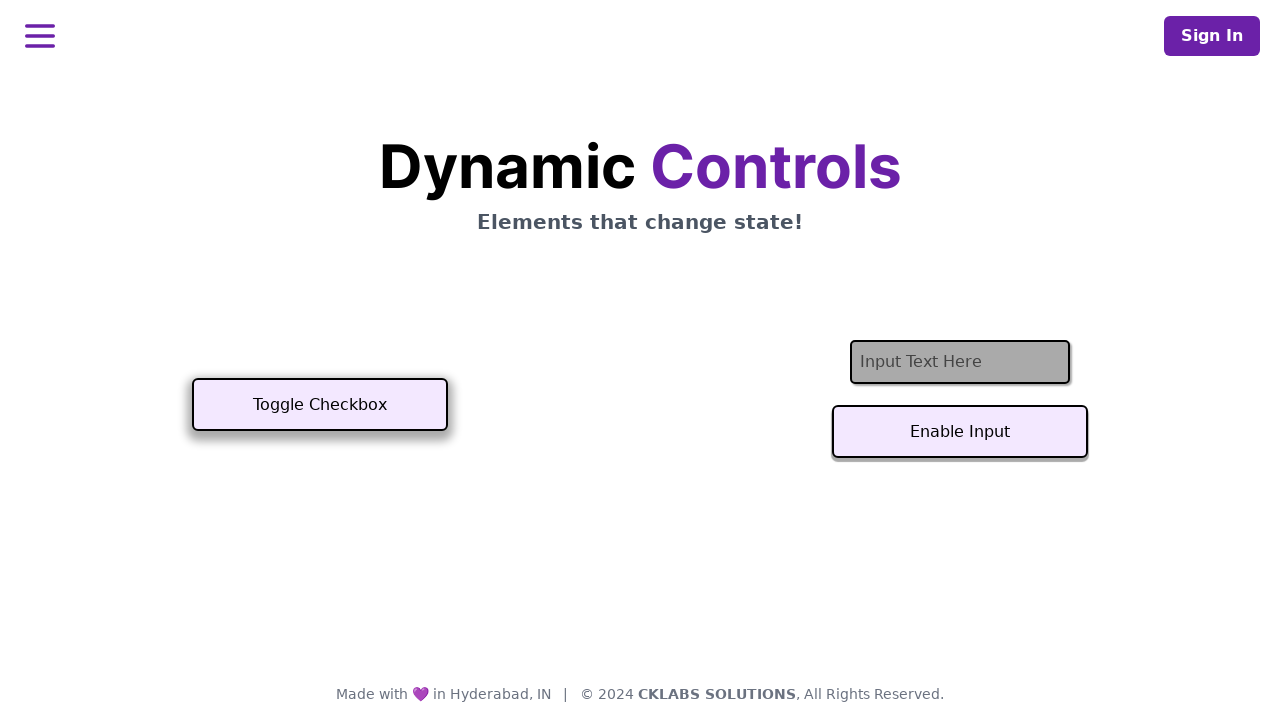

Clicked Toggle Checkbox button again to show checkbox at (320, 405) on button.svelte-sfj3o4
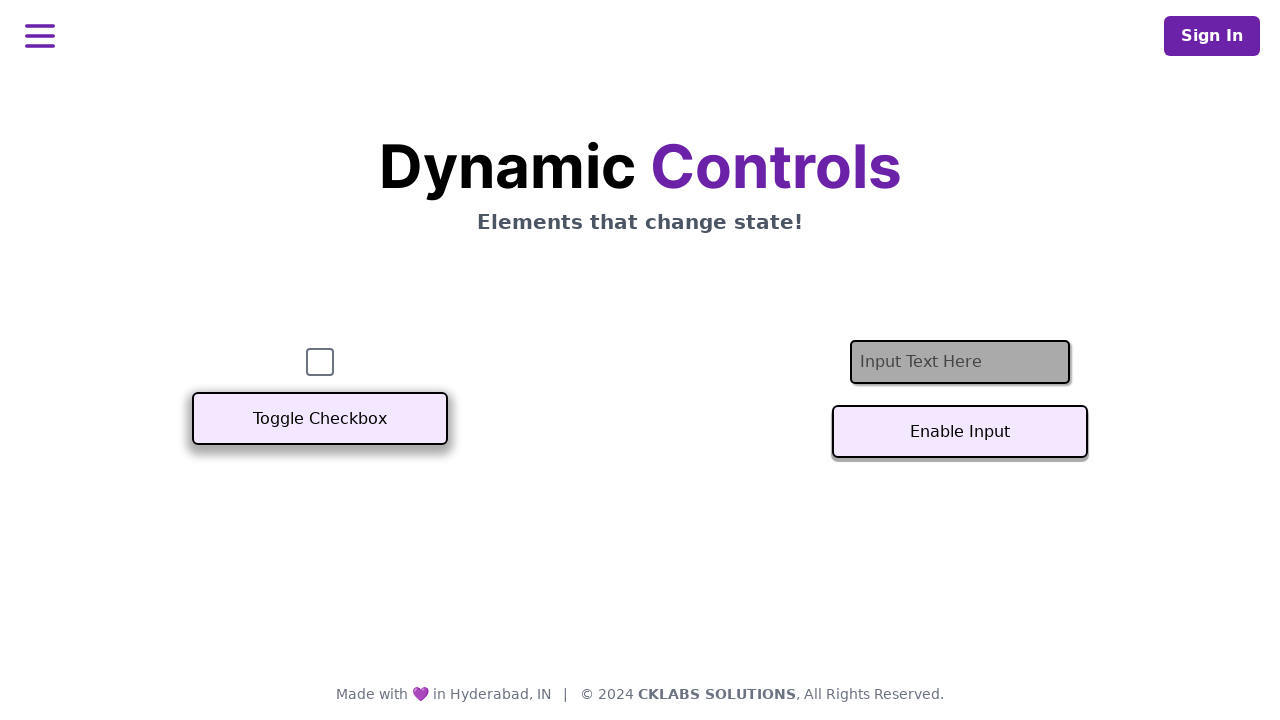

Checkbox element reappeared in view
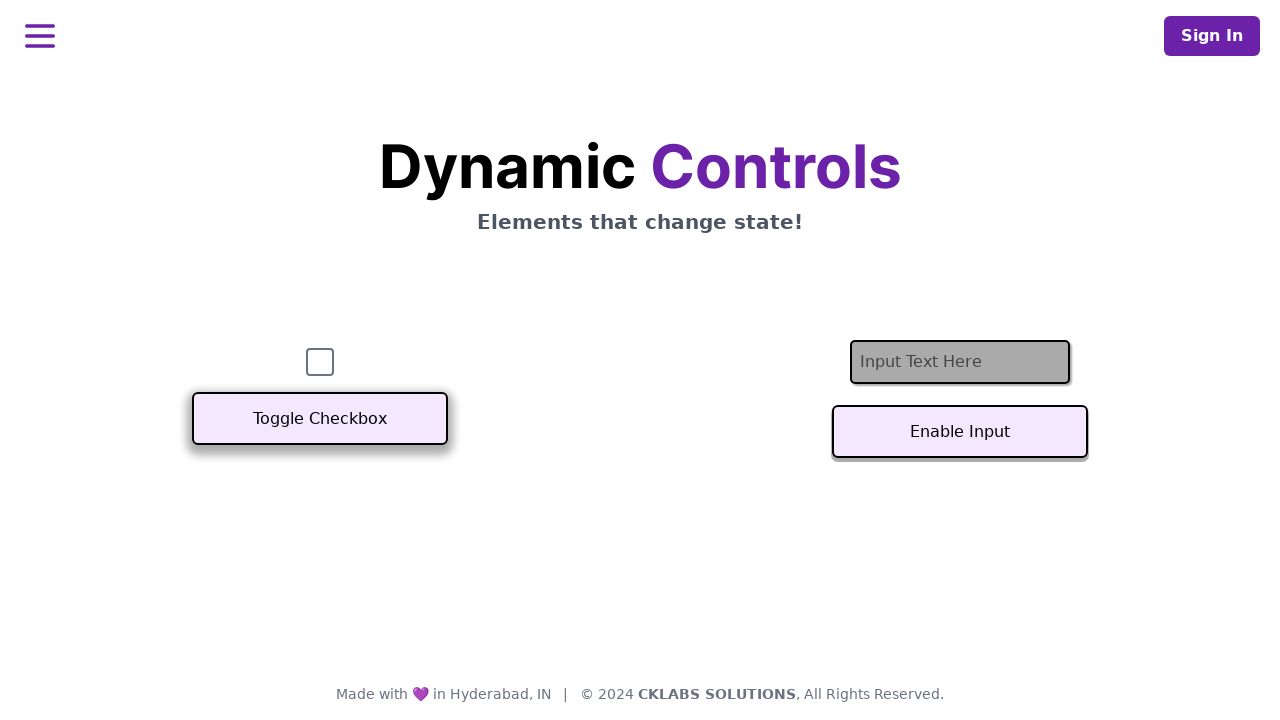

Clicked the checkbox element at (320, 362) on #checkbox
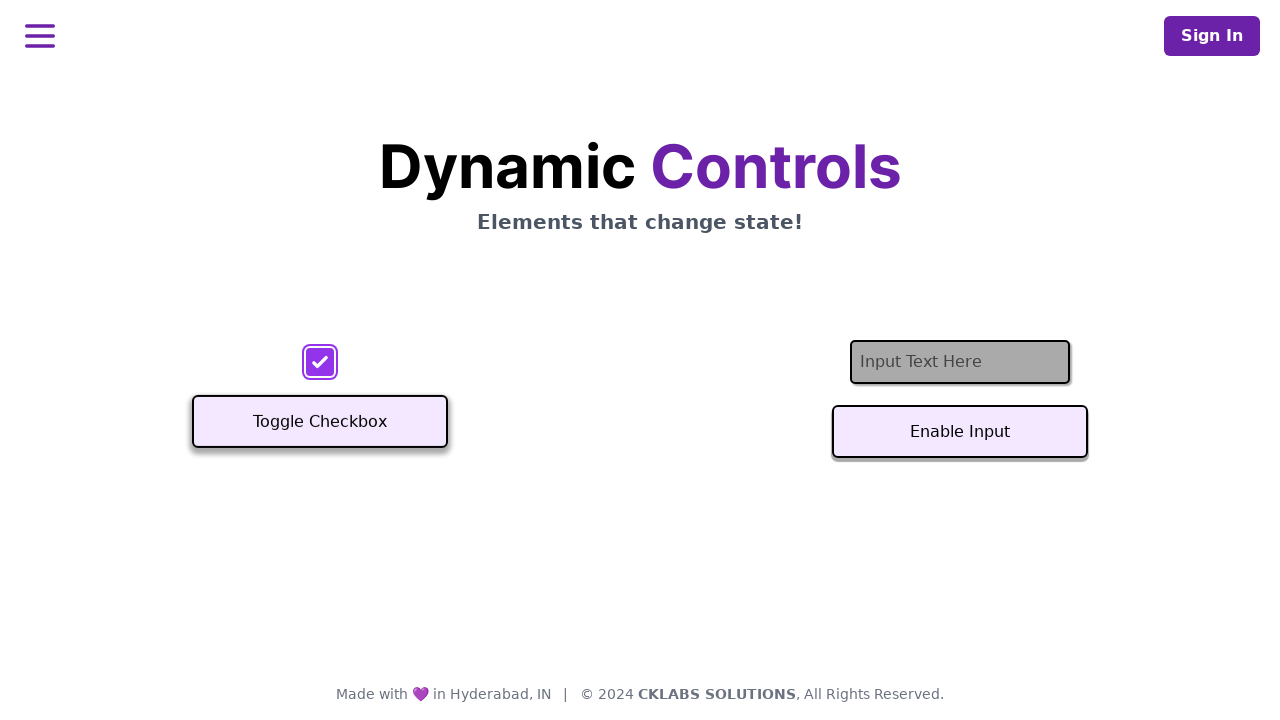

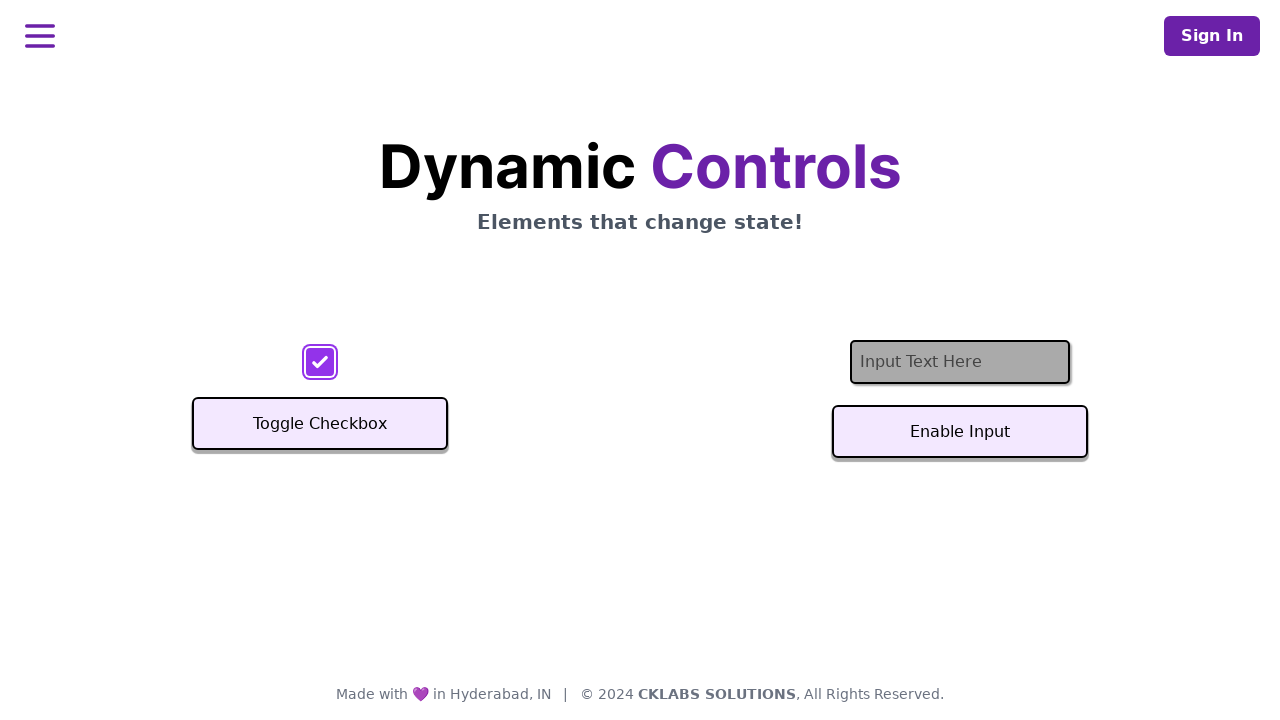